Tests adding a new todo item by typing in the input field and pressing Enter, then verifies the todo appears in the list.

Starting URL: https://todomvc.com/examples/react/dist/

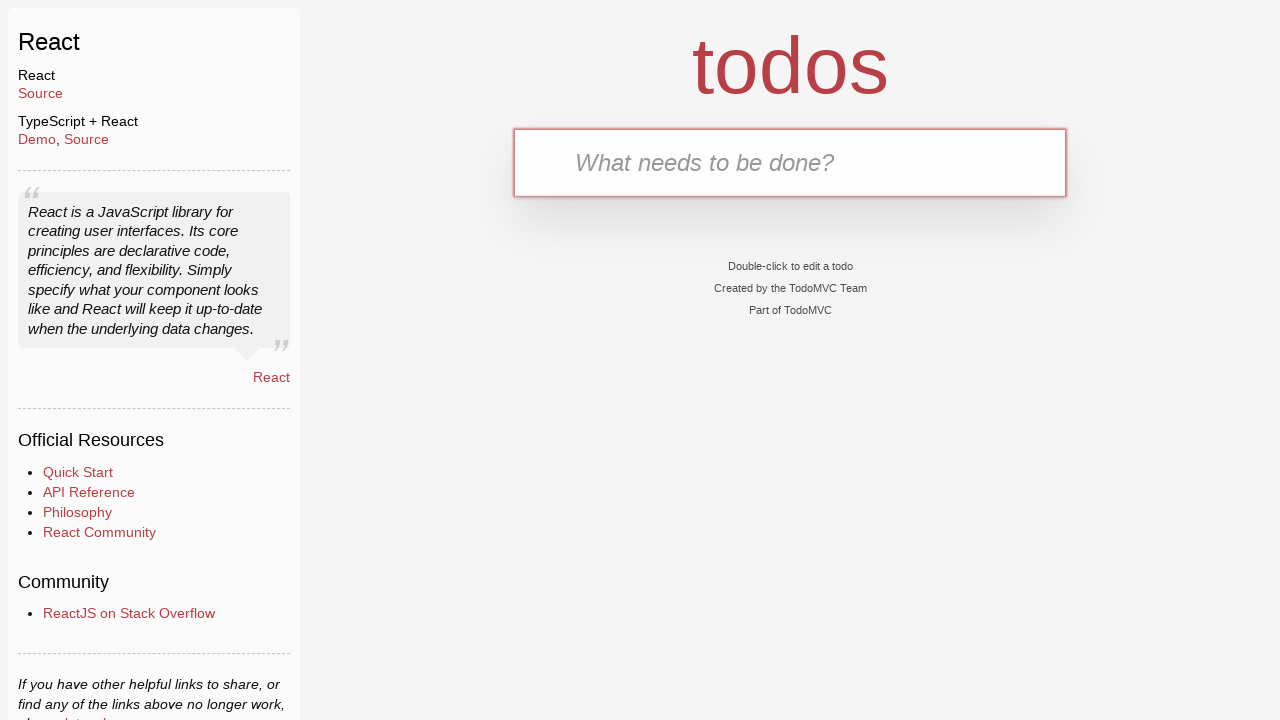

Filled new todo input field with 'Buy Milk' on .new-todo
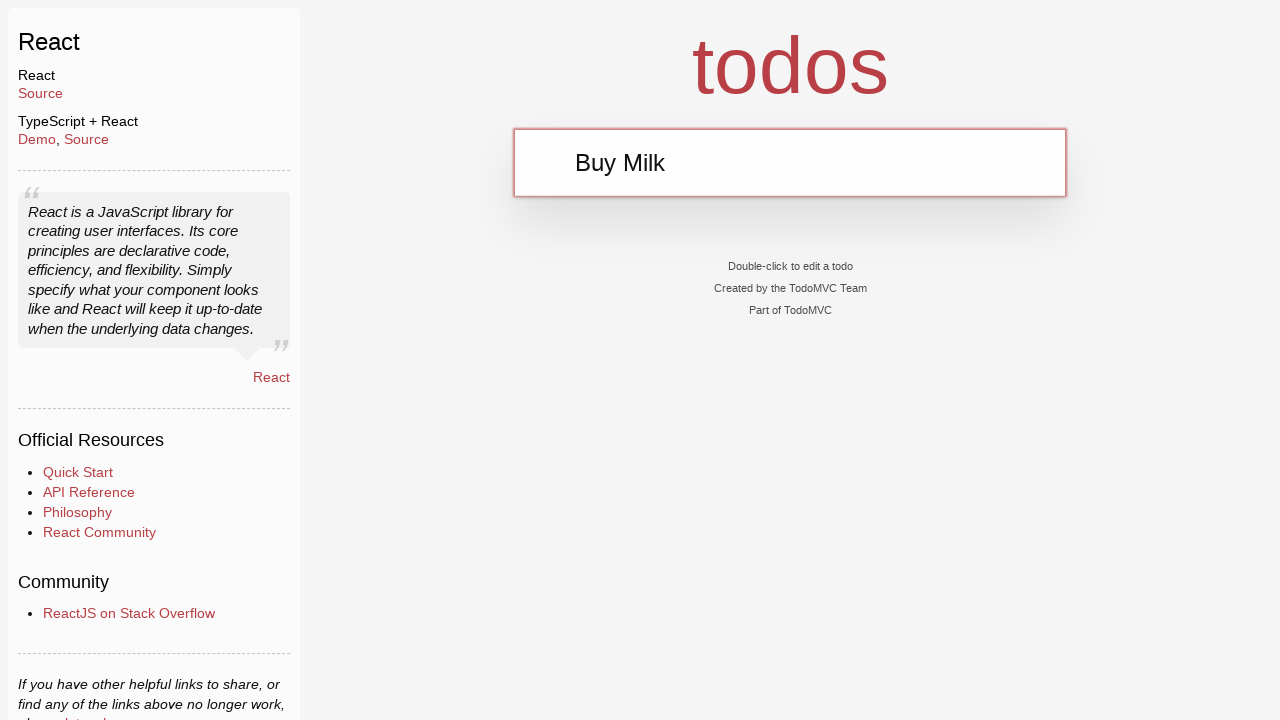

Pressed Enter to submit the new todo item on .new-todo
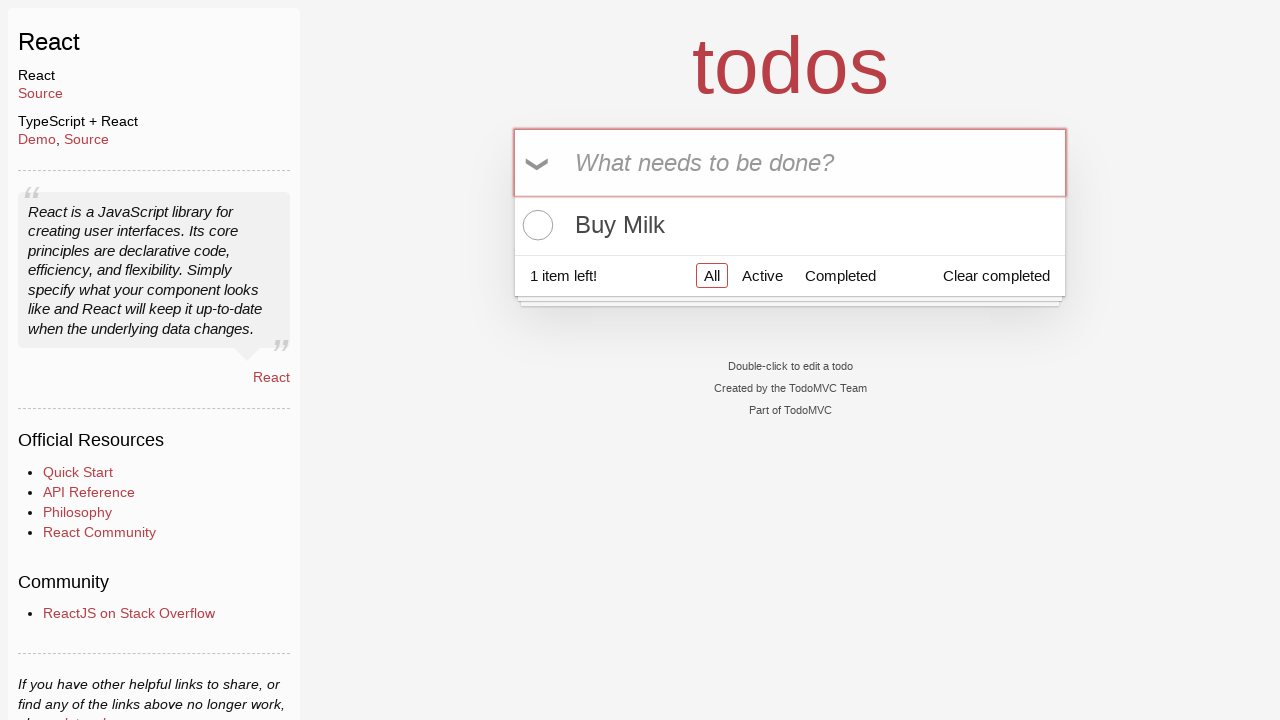

Todo item appeared in the list
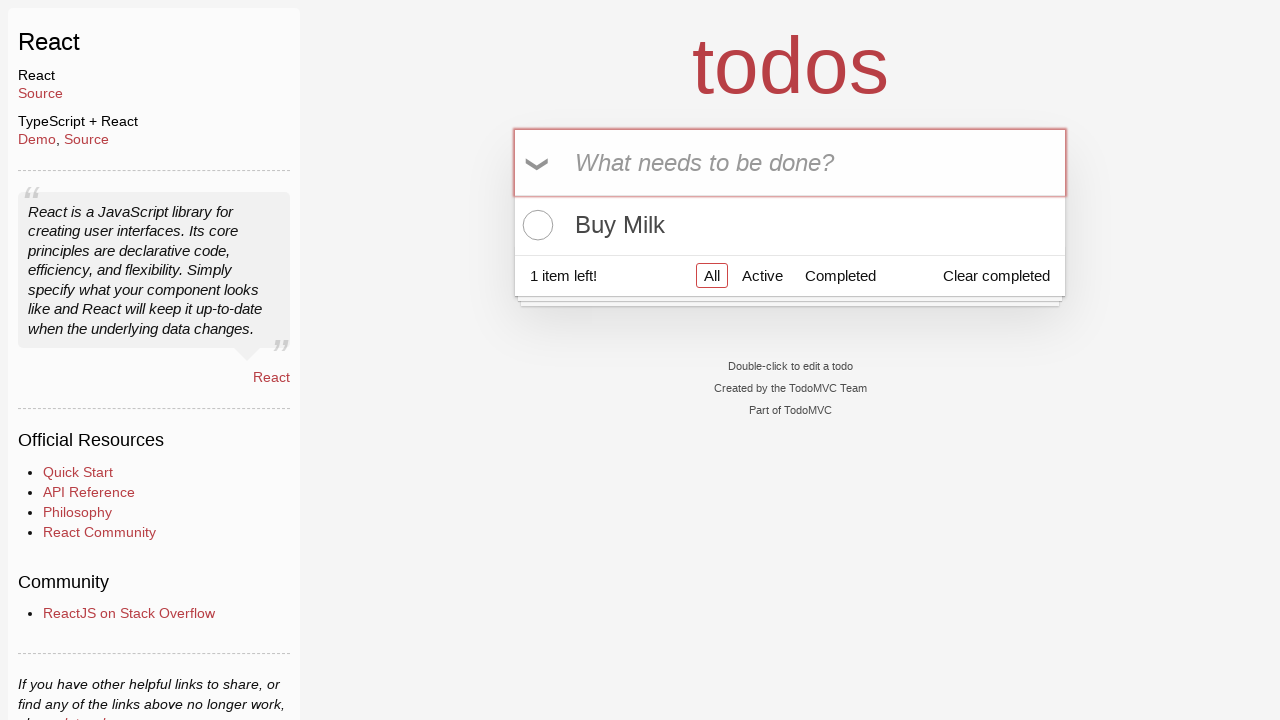

Retrieved todo item text from the list
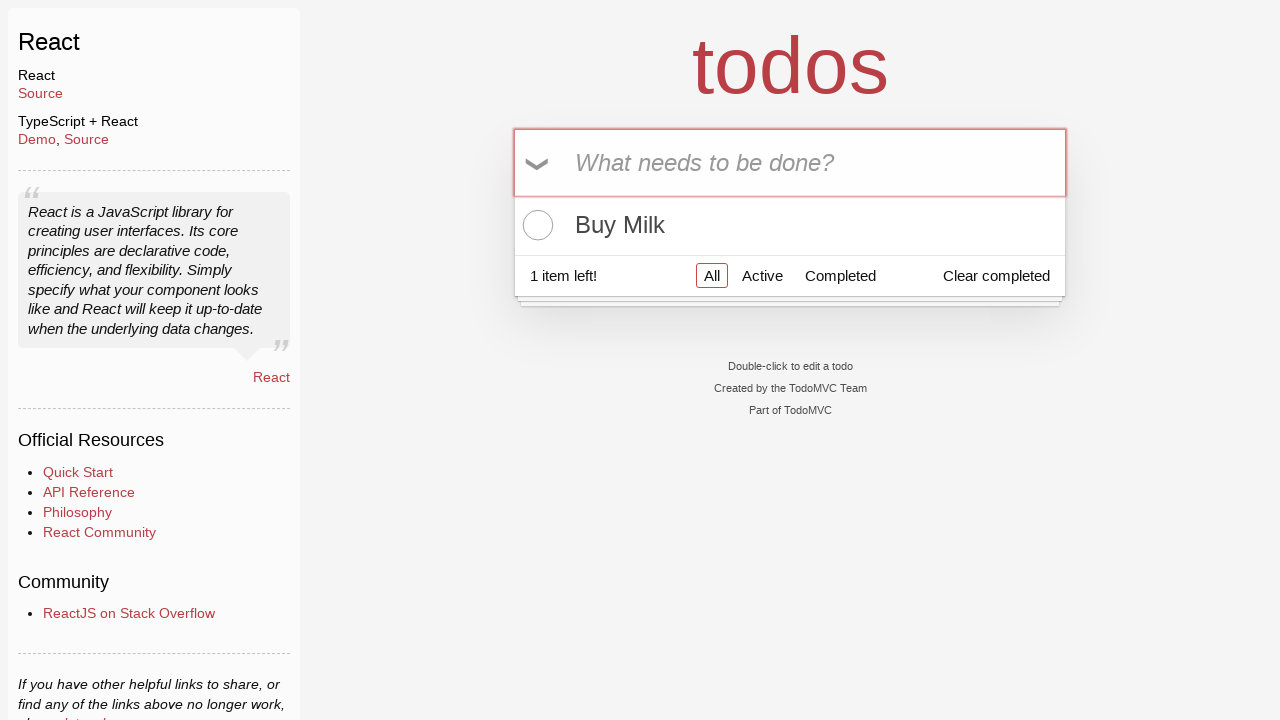

Assertion passed: 'Buy Milk' found in todo list
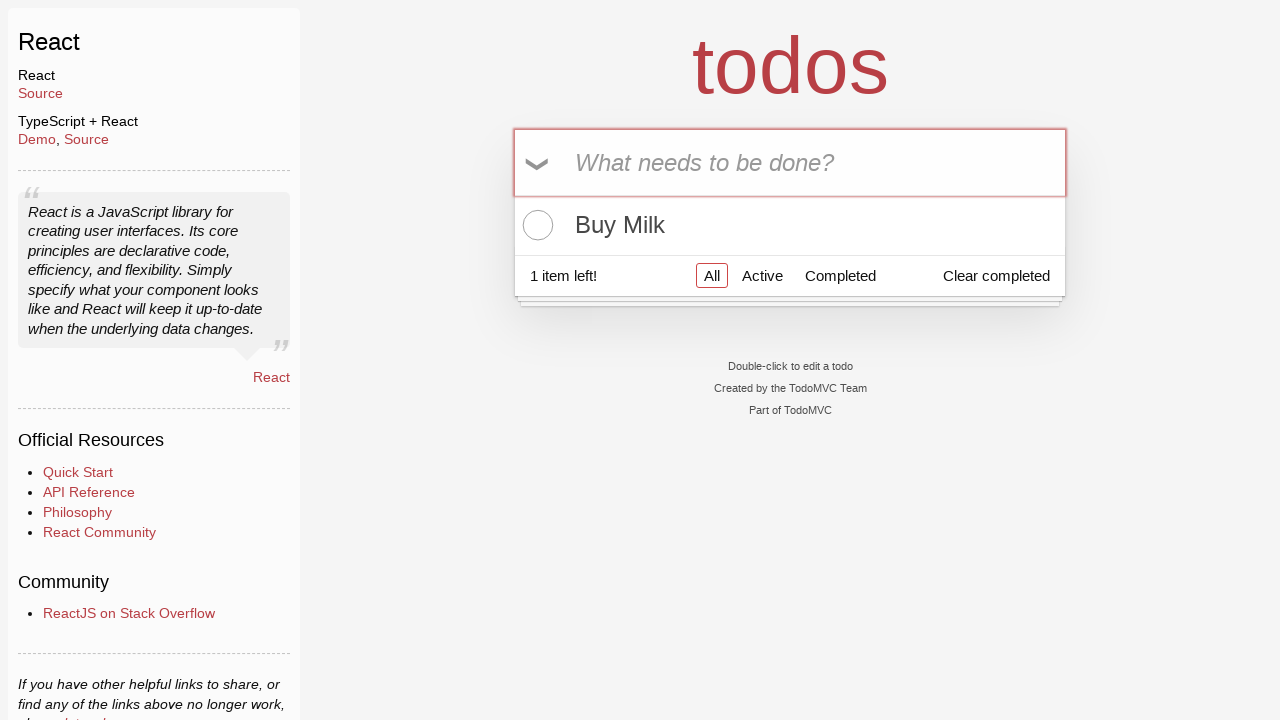

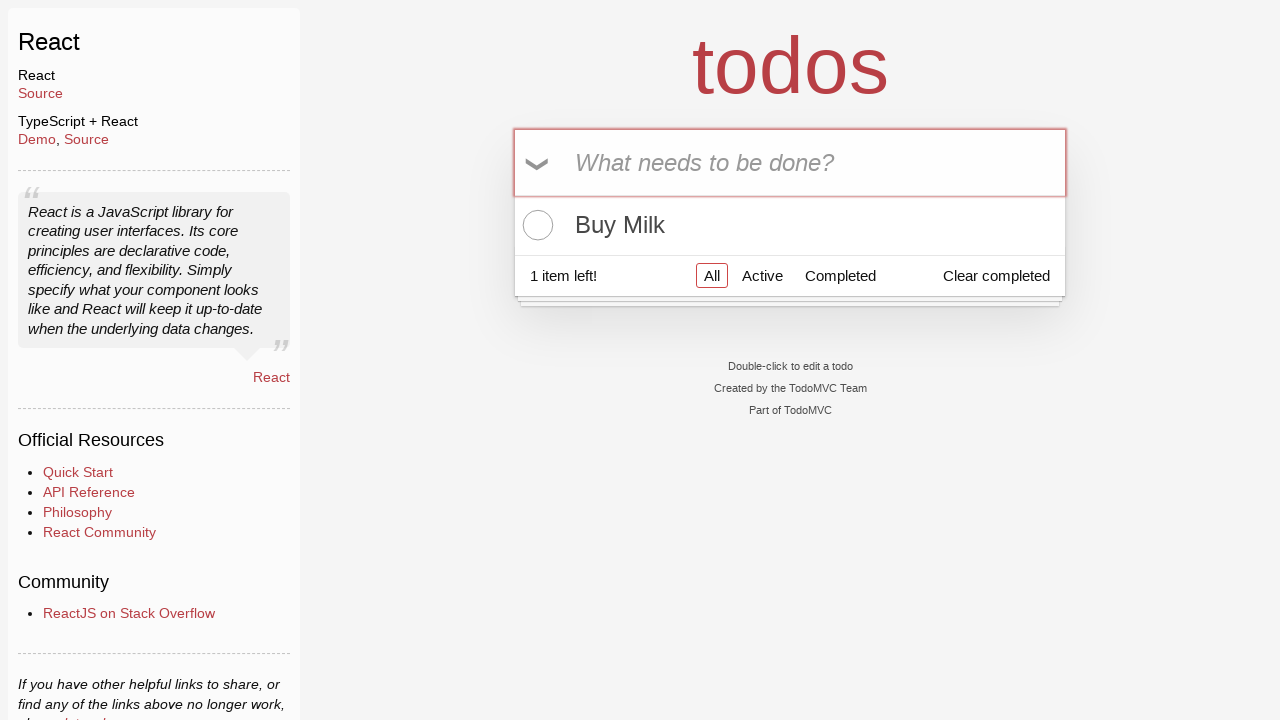